Tests button clicking functionality by clicking buttons and verifying that expected text and elements appear

Starting URL: https://savkk.github.io/selenium-practice/

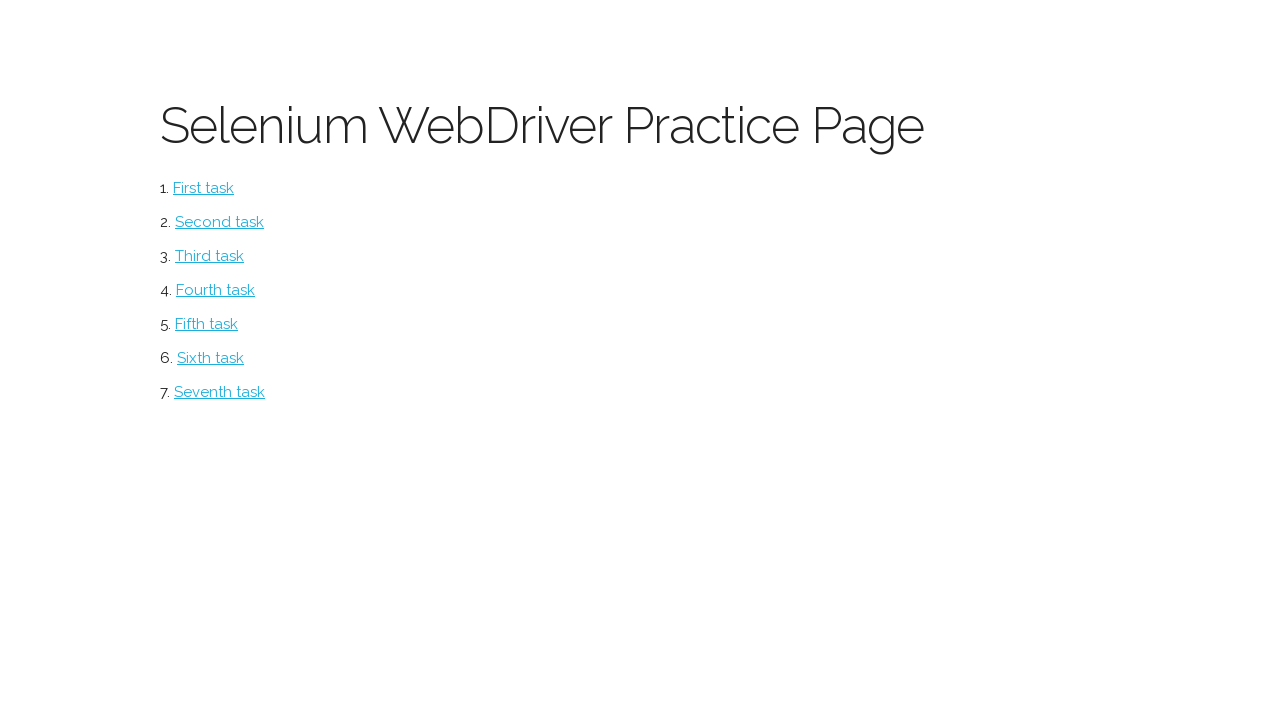

Clicked button to navigate to button page at (204, 188) on #button
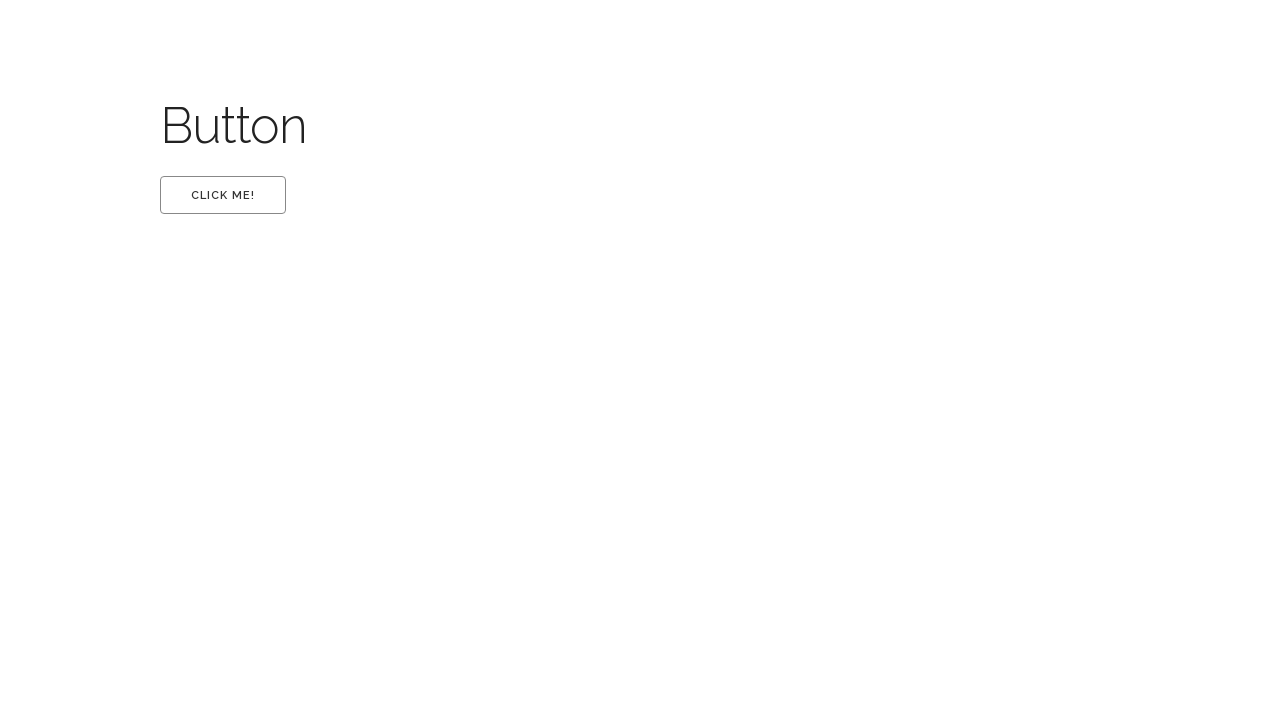

Clicked the first button at (223, 195) on #first
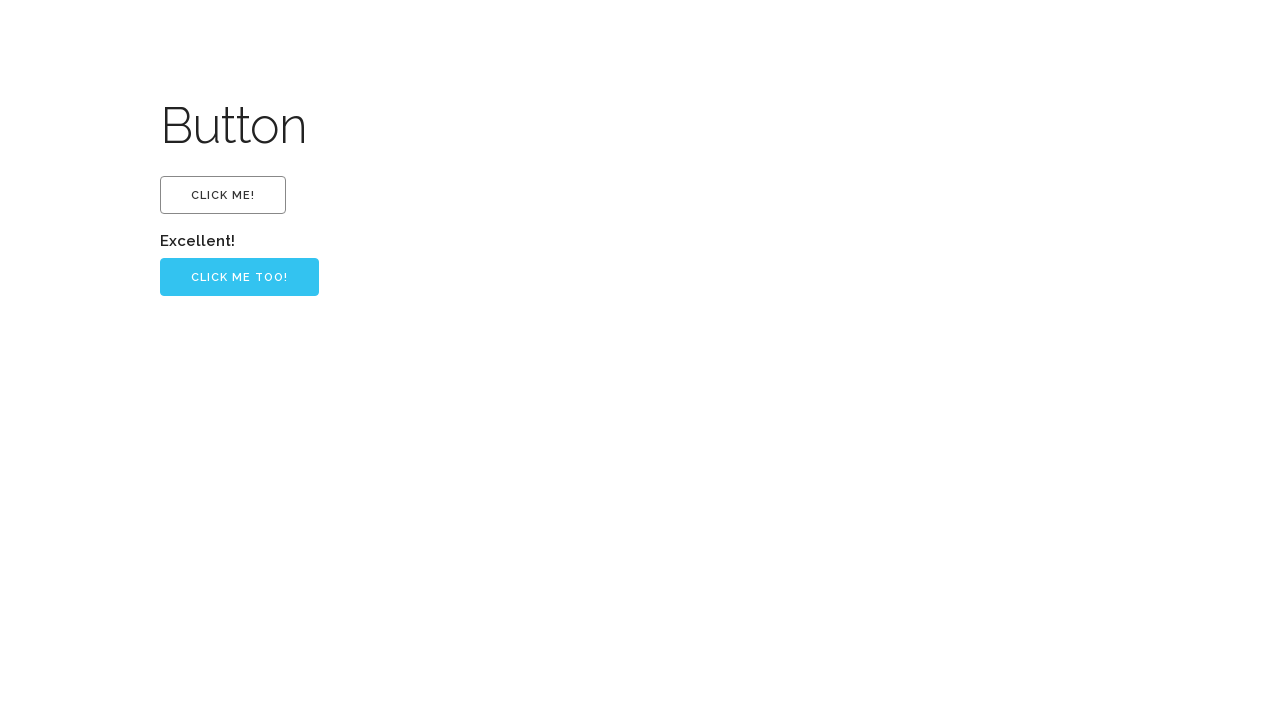

Verified 'Excellent!' text appeared
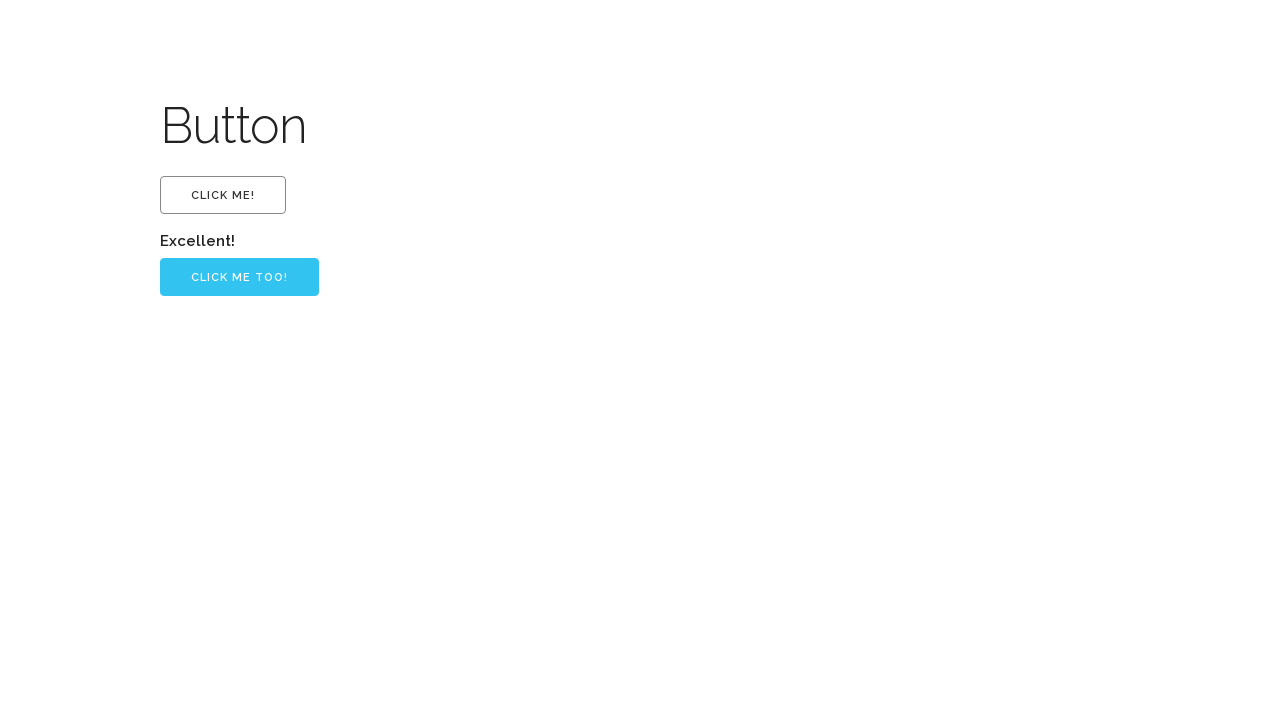

Clicked the 'Click me too!' button at (240, 277) on .button-primary
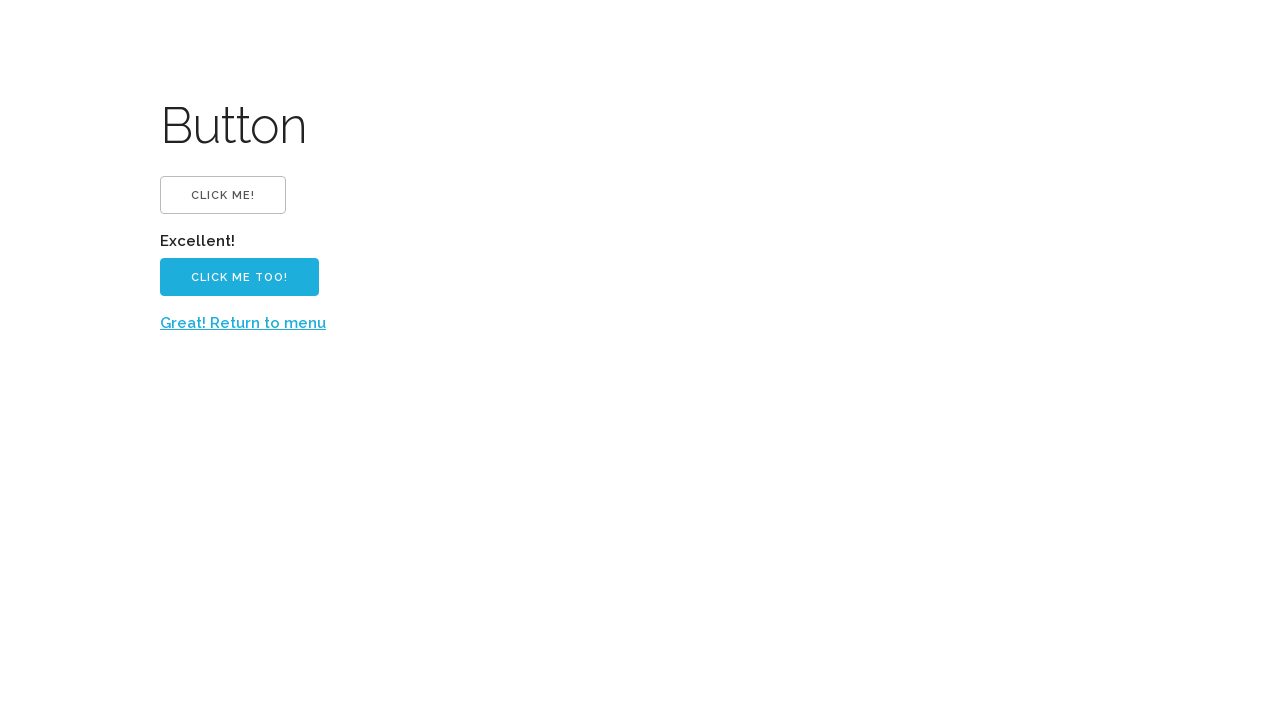

Clicked the 'Great! Return to menu' link at (243, 323) on xpath=//a[.='Great! Return to menu']
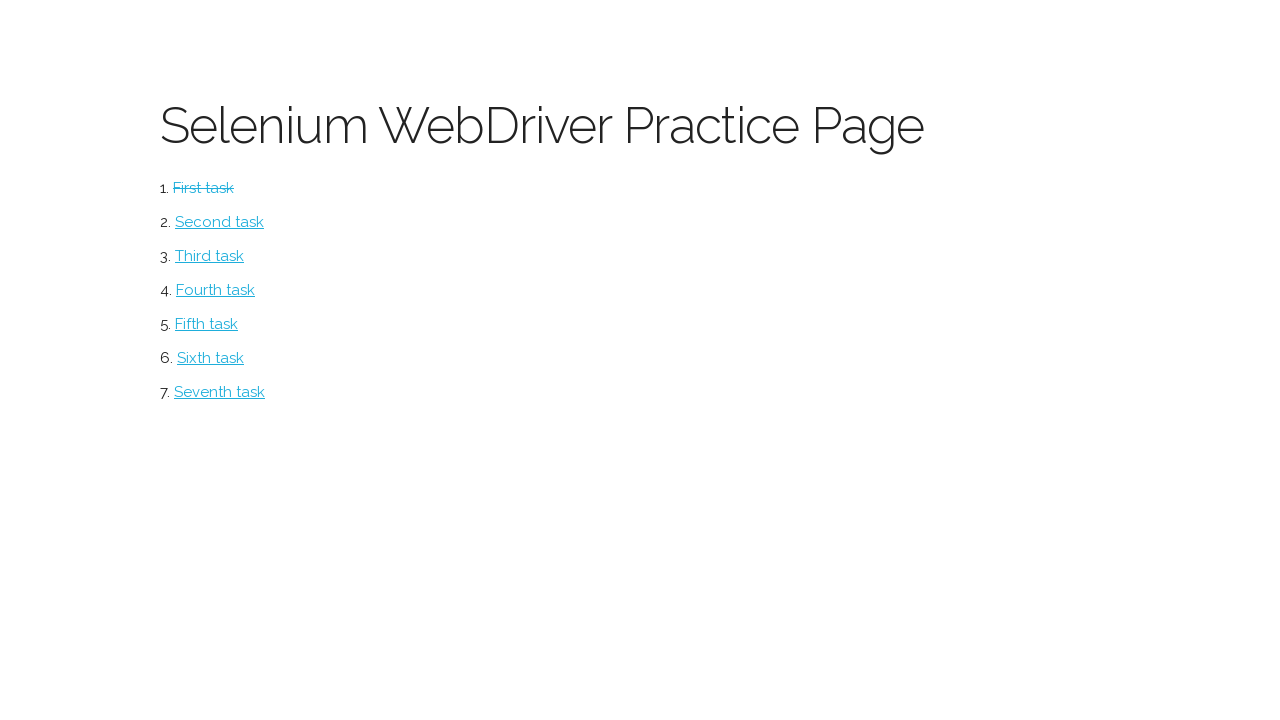

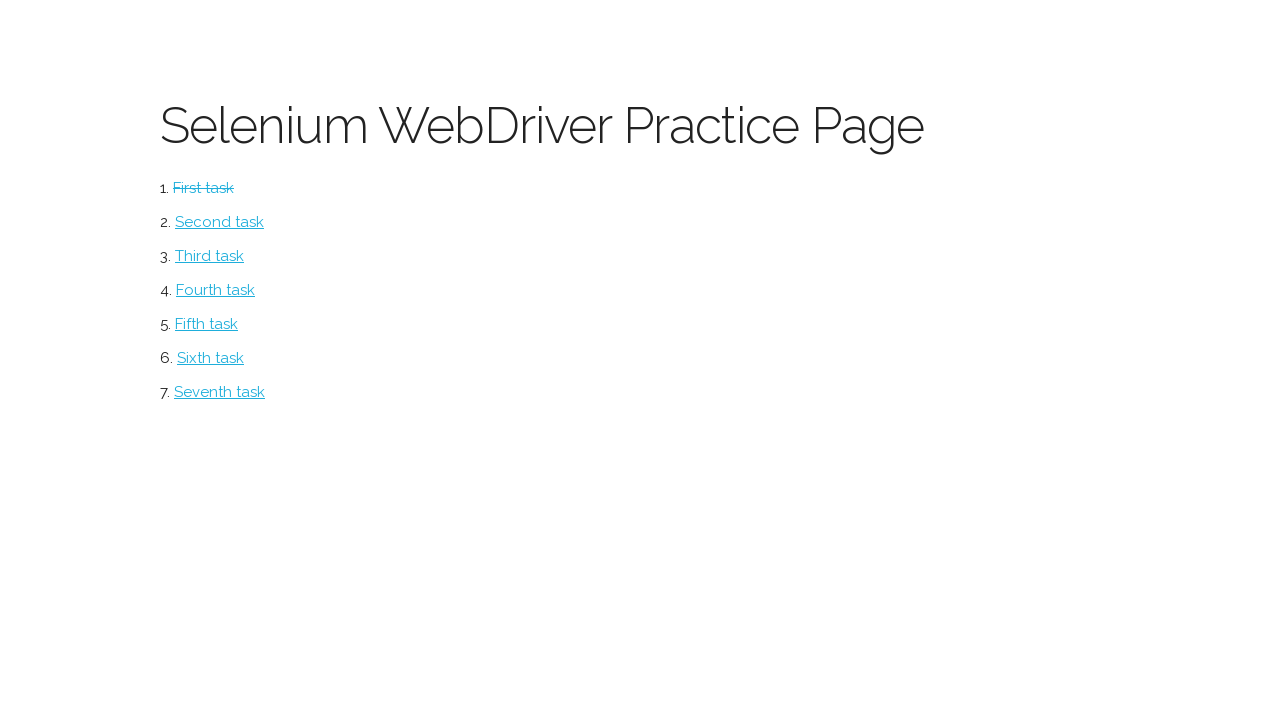